Tests alert functionality by entering a name, triggering an alert, verifying the alert text contains the name, and accepting the alert

Starting URL: https://www.rahulshettyacademy.com/AutomationPractice/

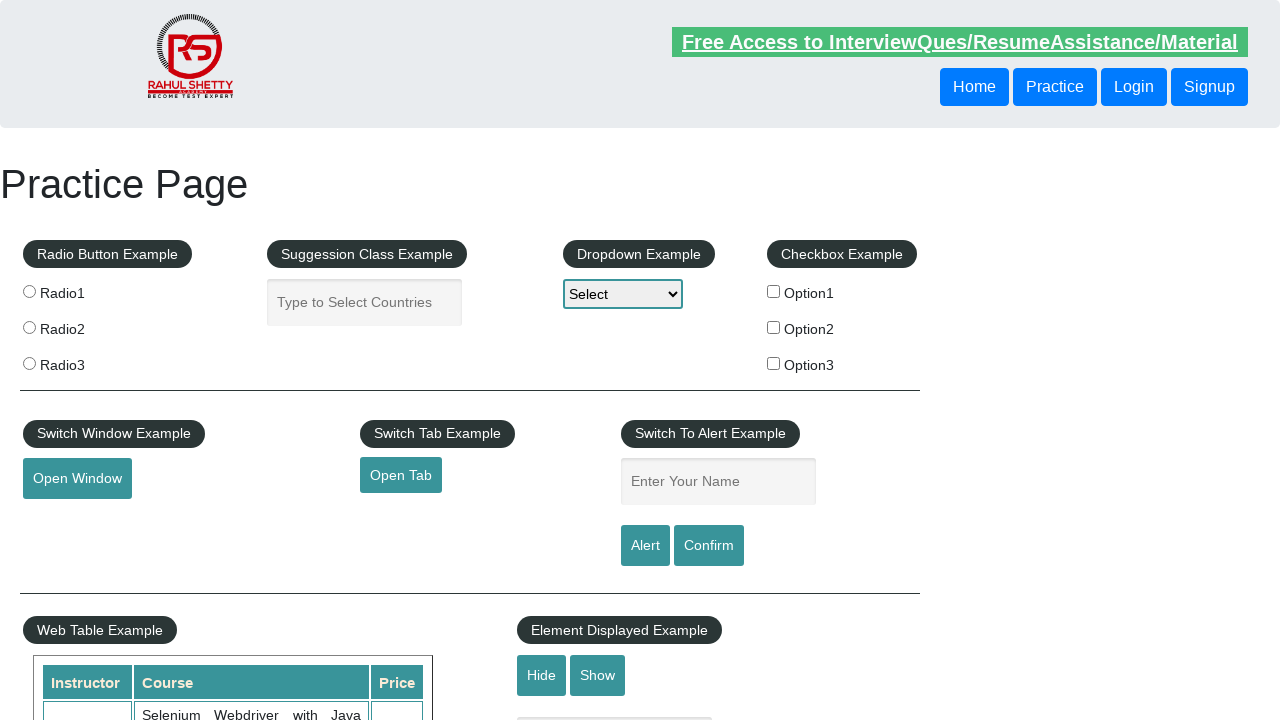

Entered 'occam' in the name input field on #name
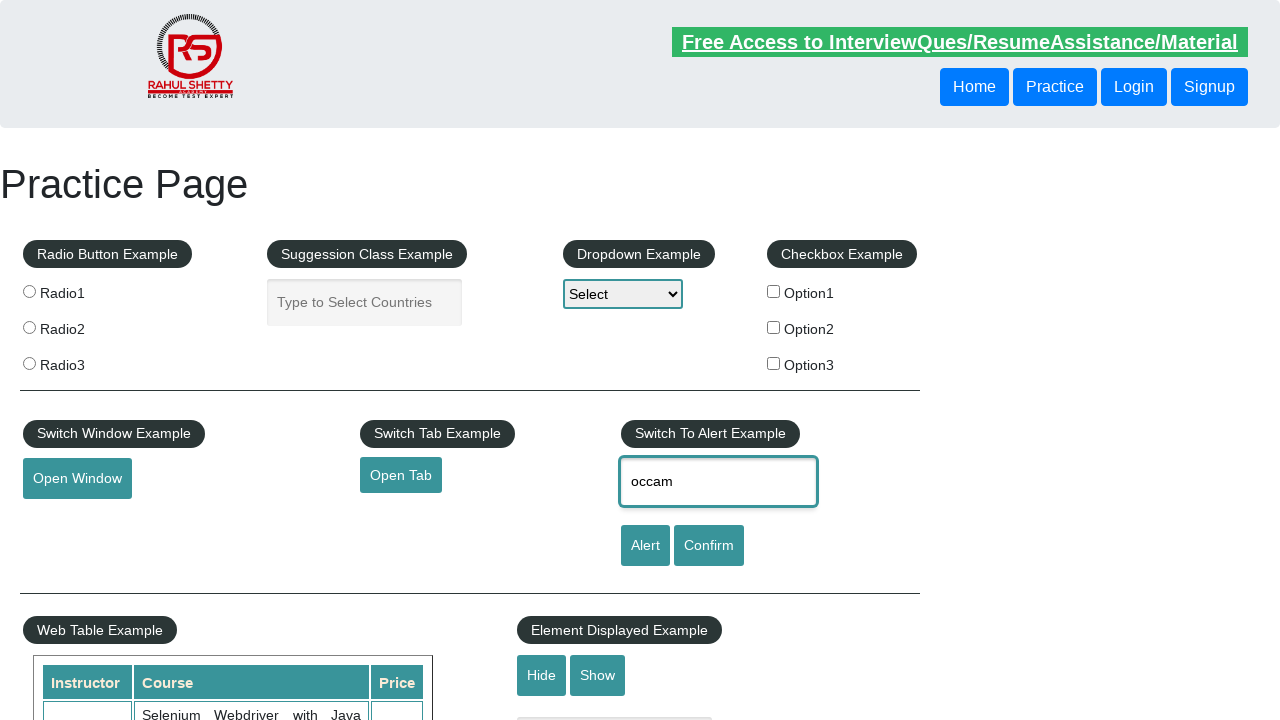

Clicked alert button to trigger alert dialog at (645, 546) on #alertbtn
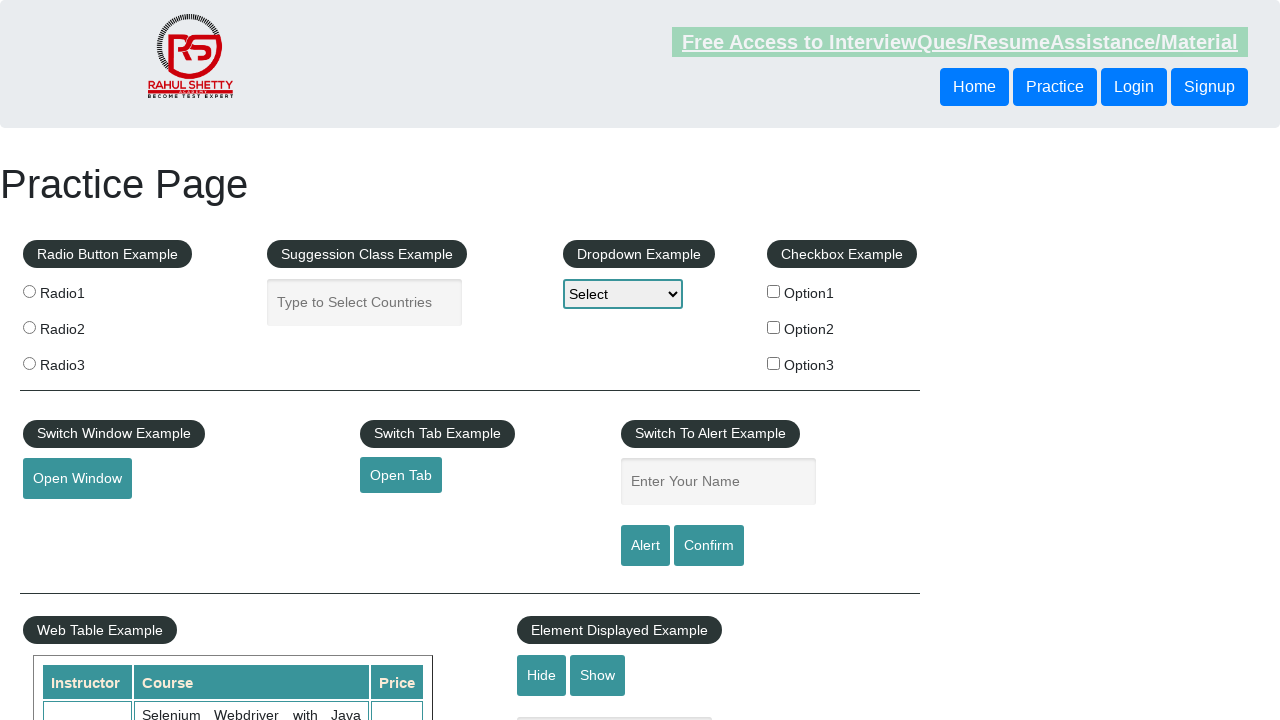

Set up dialog handler to accept alert
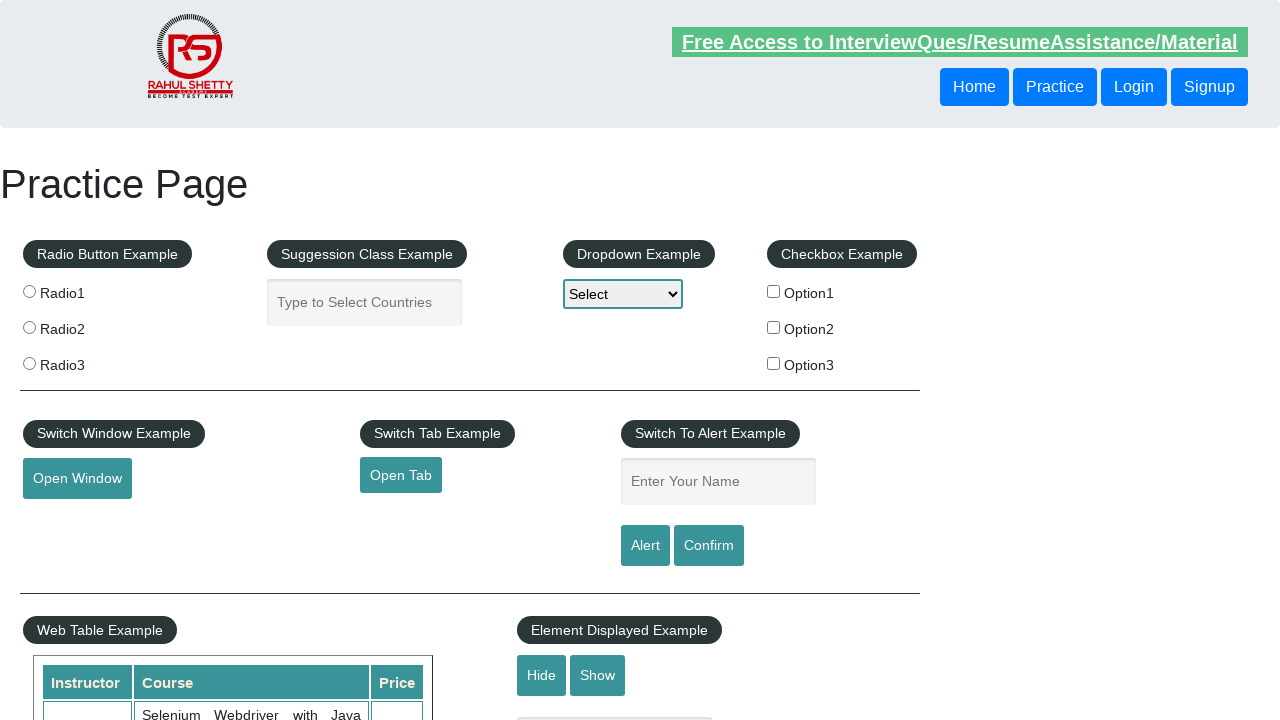

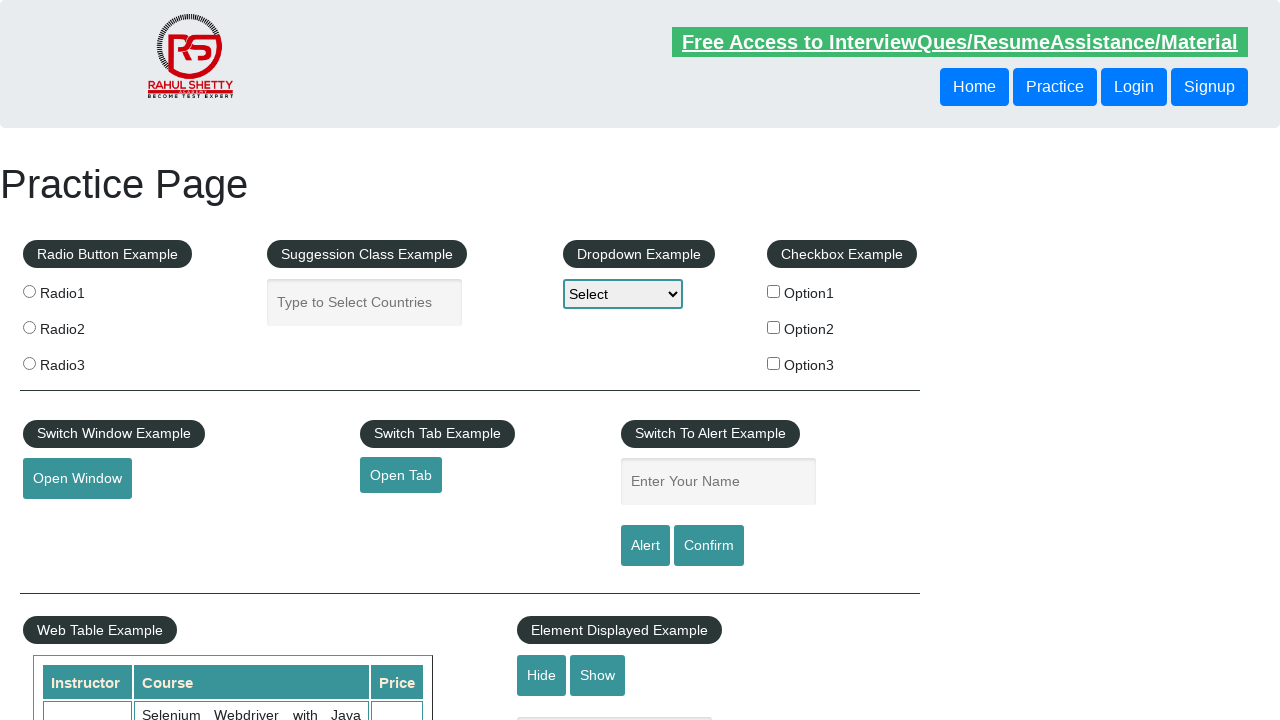